Tests double-click functionality by performing a double-click action on a button element

Starting URL: https://skill-test.net/mouse-double-click

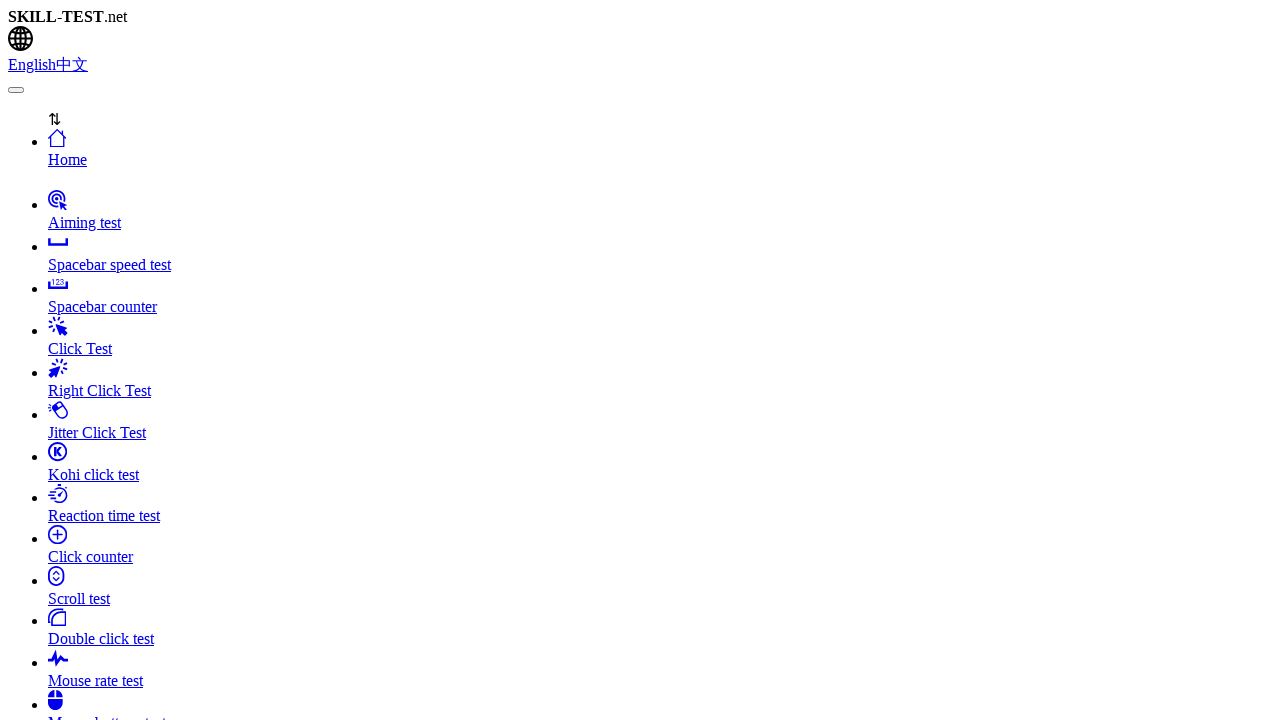

Clicker button element is visible and ready
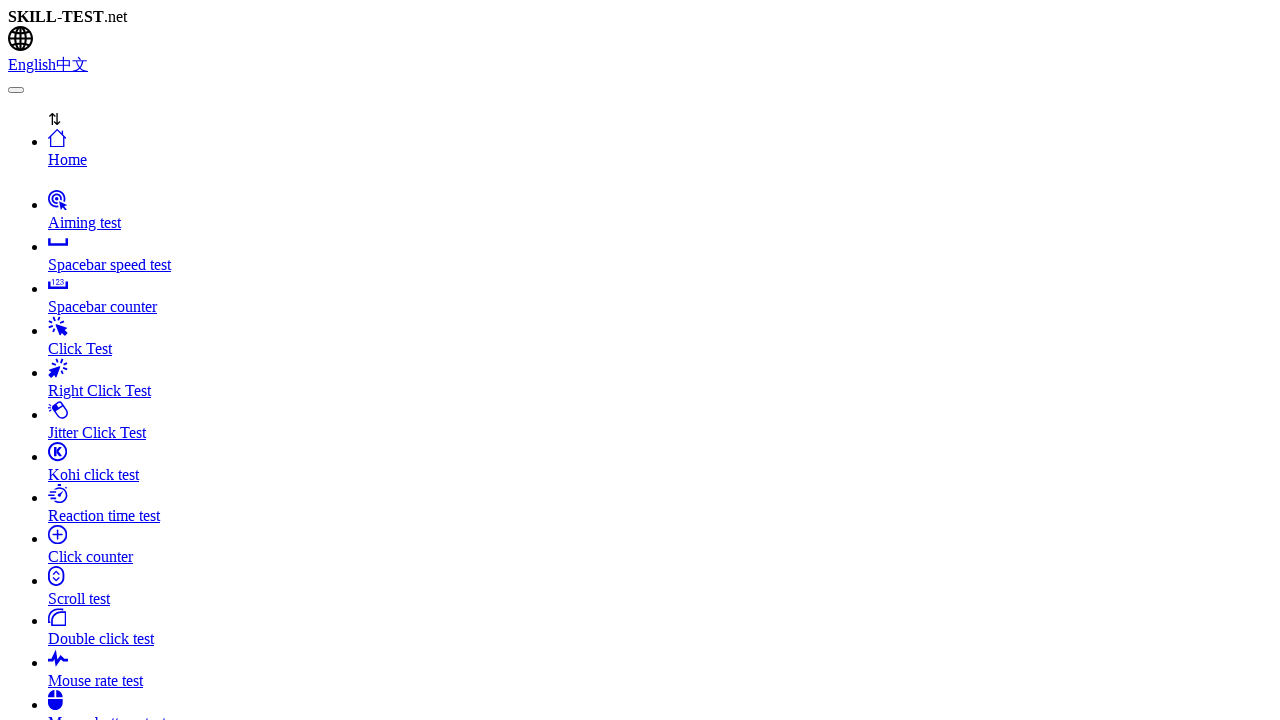

Performed double-click action on the clicker button at (640, 360) on button#clicker
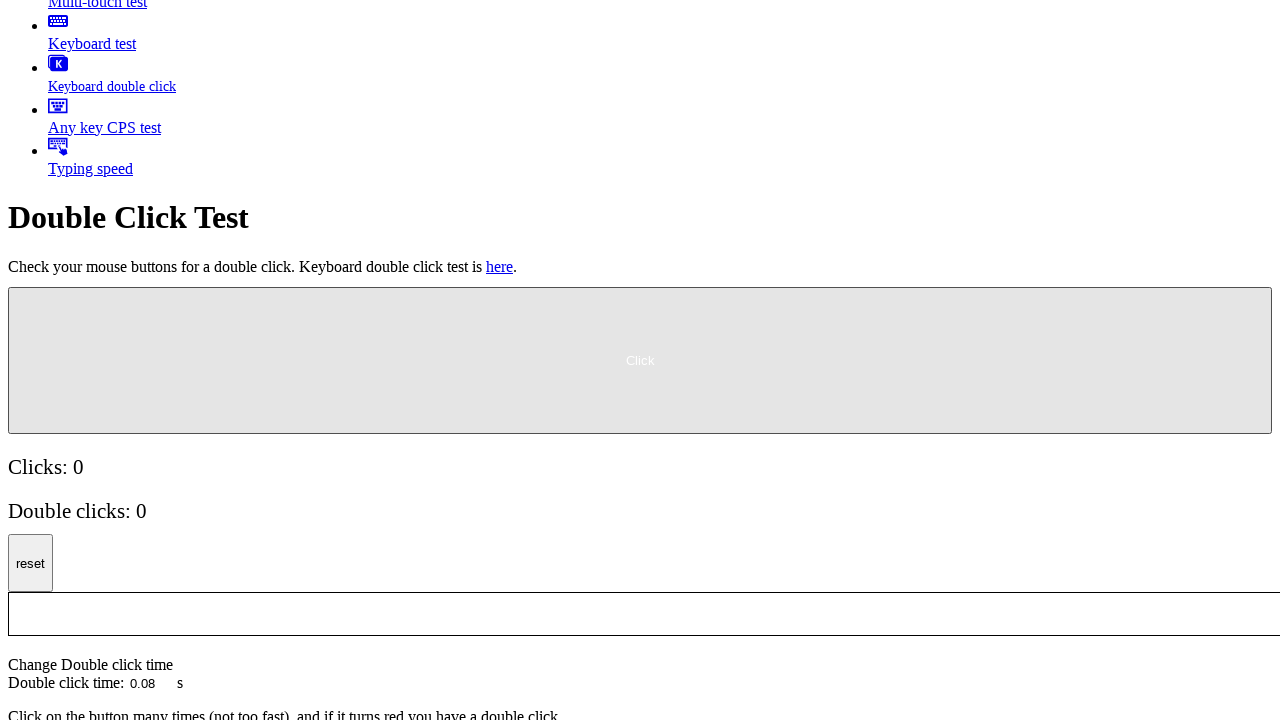

Performed single click action on the clicker button at (640, 360) on button#clicker
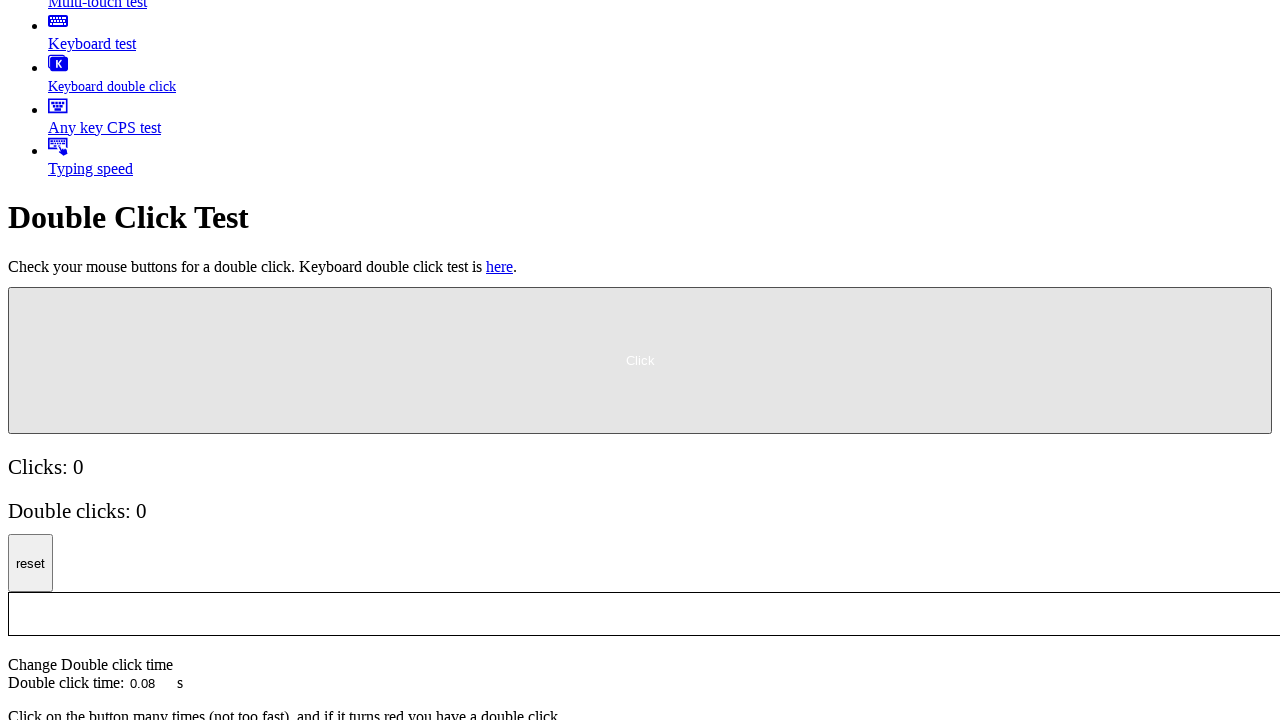

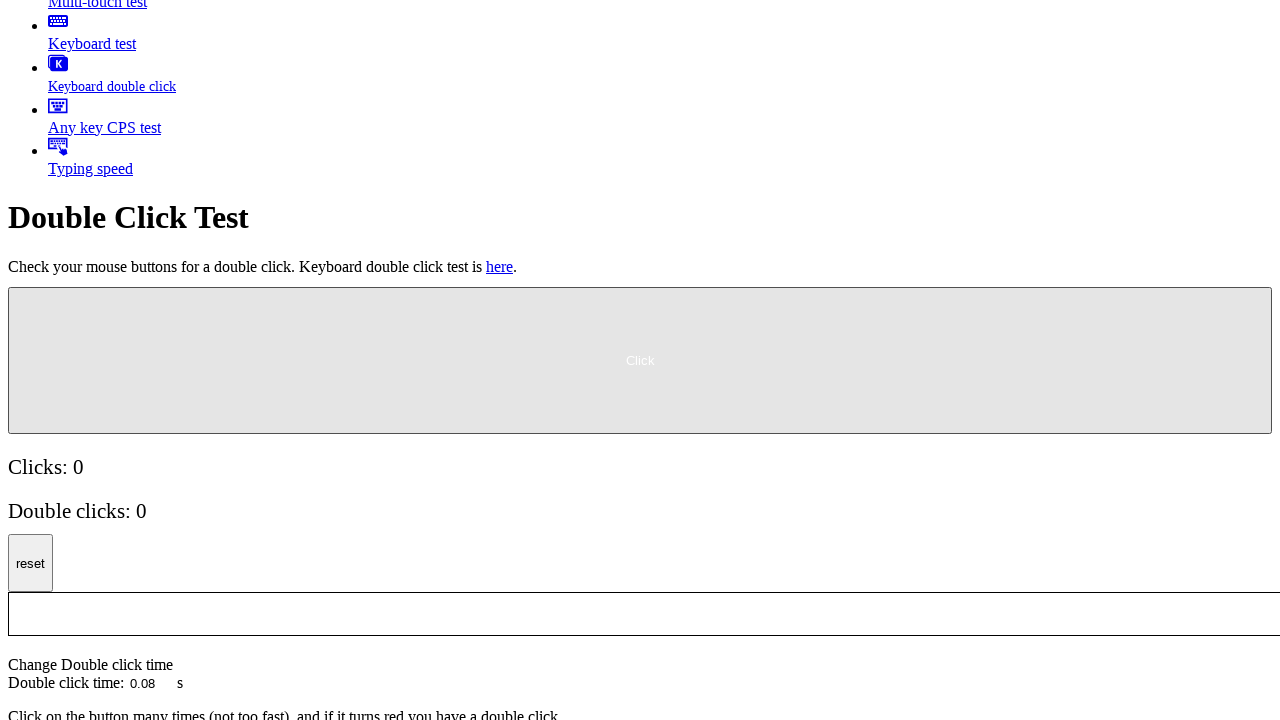